Tests that other controls are hidden when editing a todo item

Starting URL: https://demo.playwright.dev/todomvc

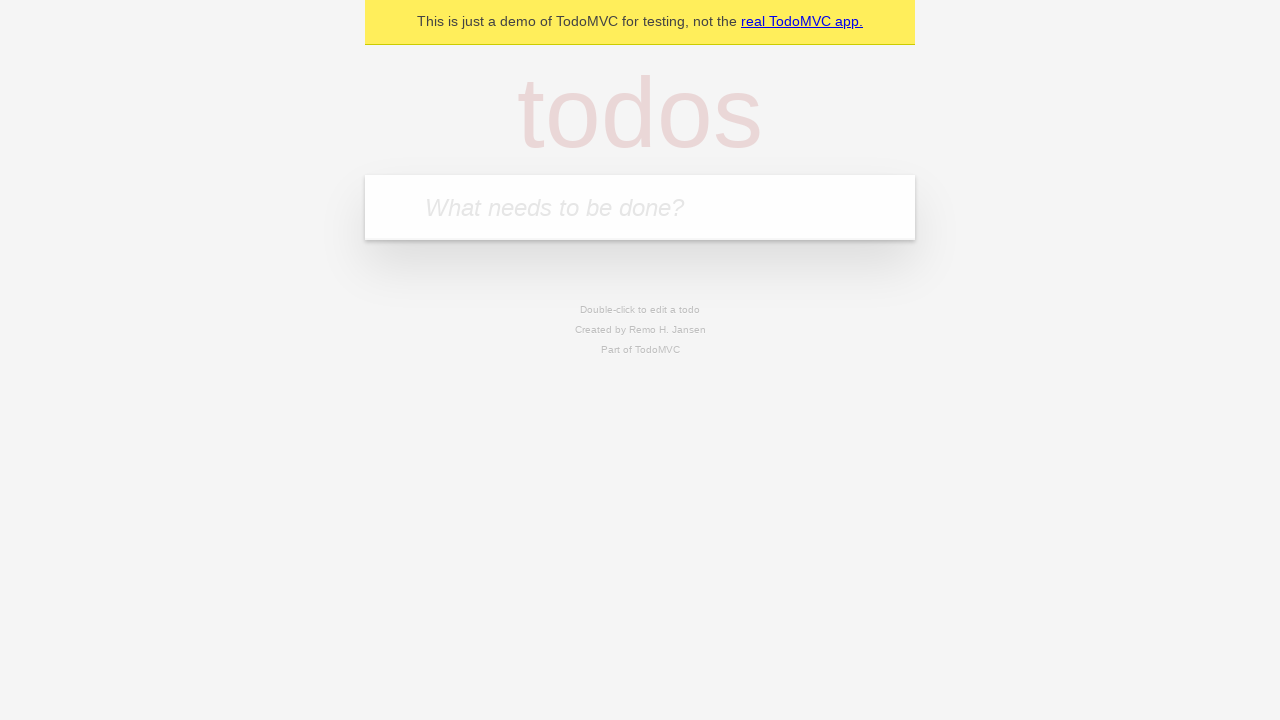

Located the 'What needs to be done?' input field
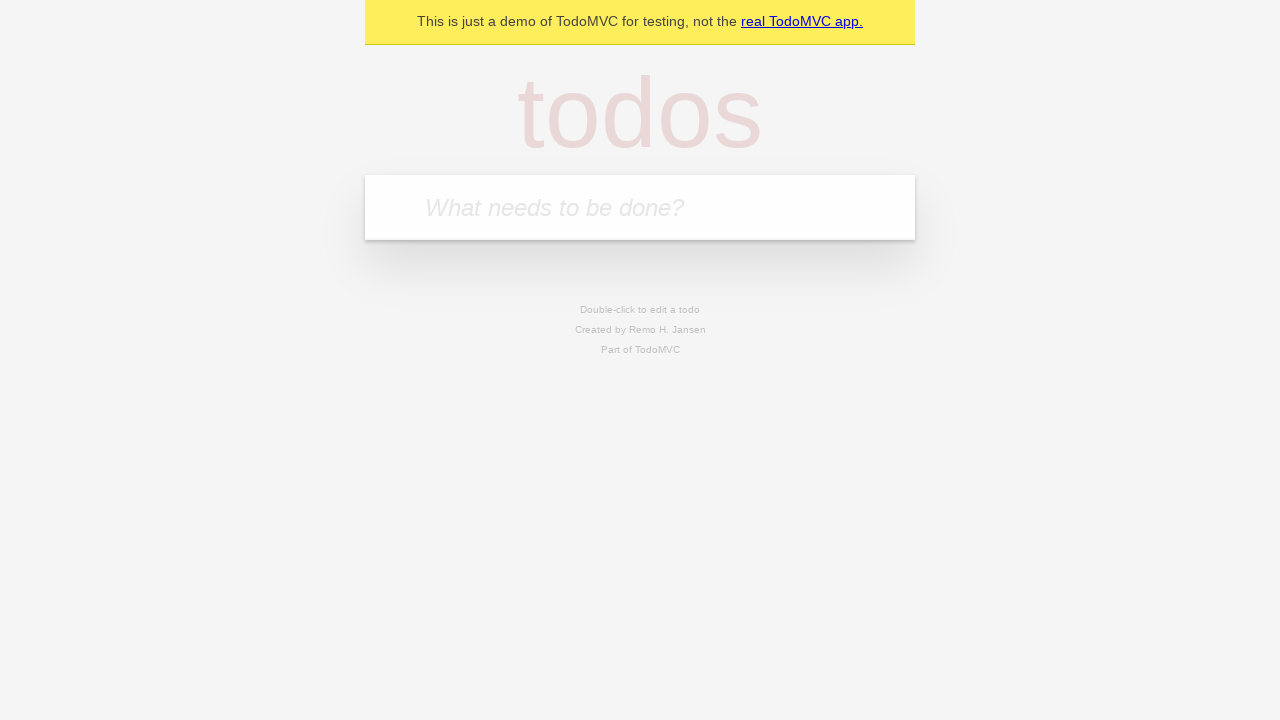

Filled todo input with 'buy some cheese' on internal:attr=[placeholder="What needs to be done?"i]
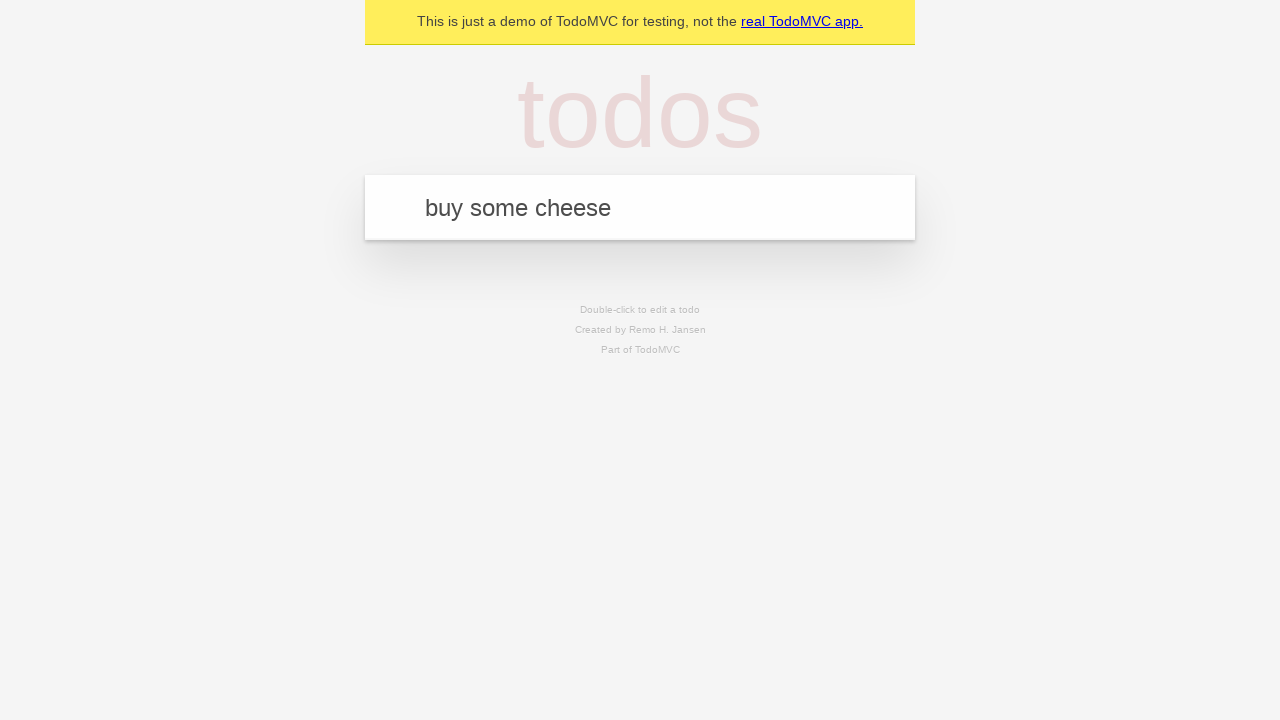

Created todo item 'buy some cheese' on internal:attr=[placeholder="What needs to be done?"i]
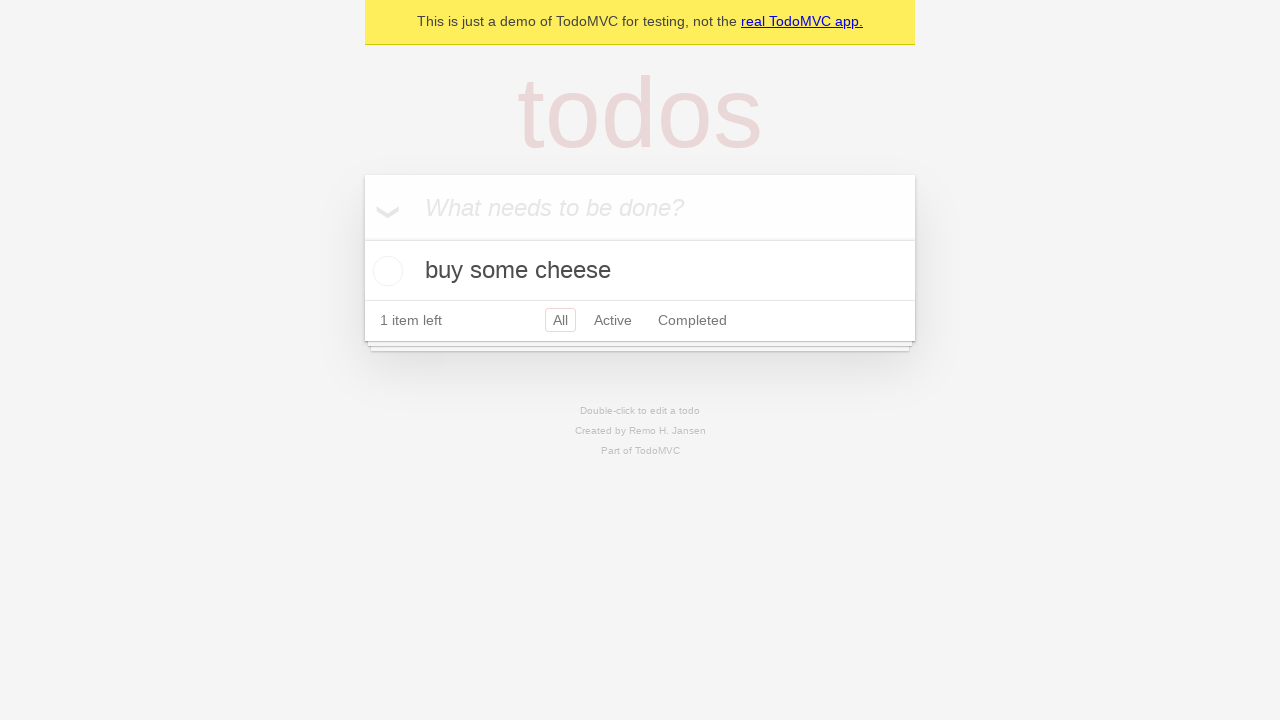

Filled todo input with 'feed the cat' on internal:attr=[placeholder="What needs to be done?"i]
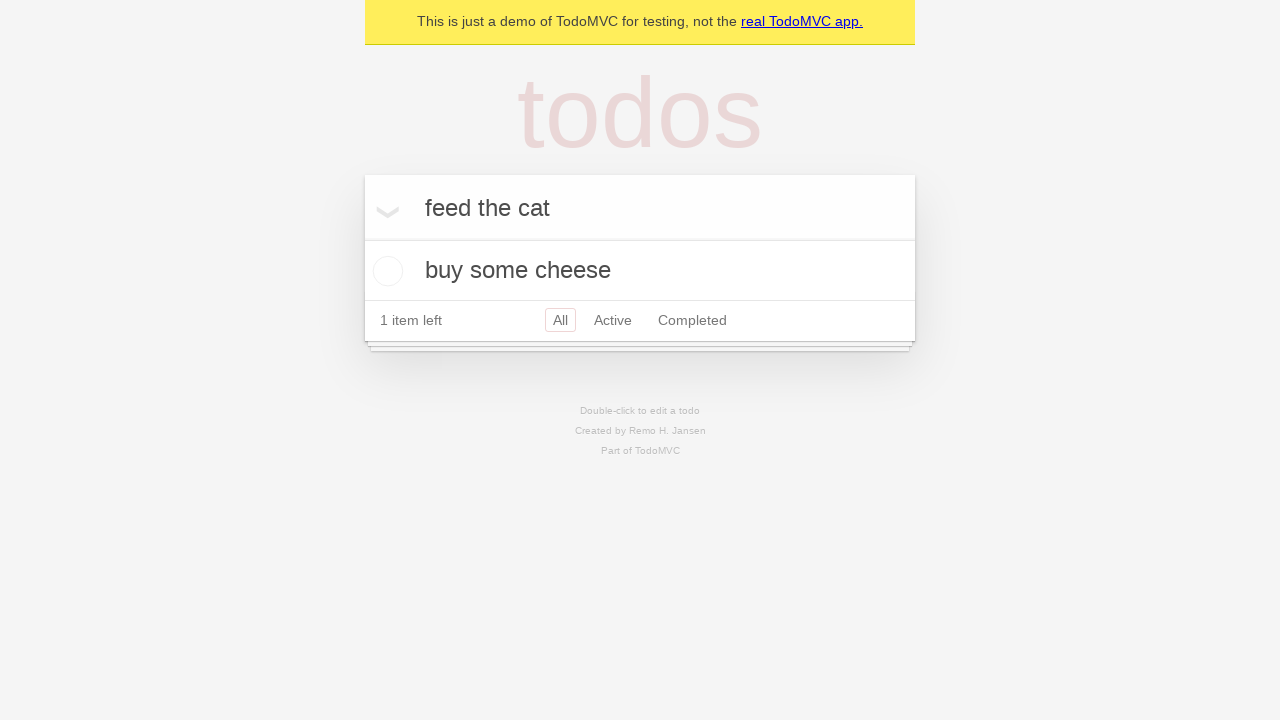

Created todo item 'feed the cat' on internal:attr=[placeholder="What needs to be done?"i]
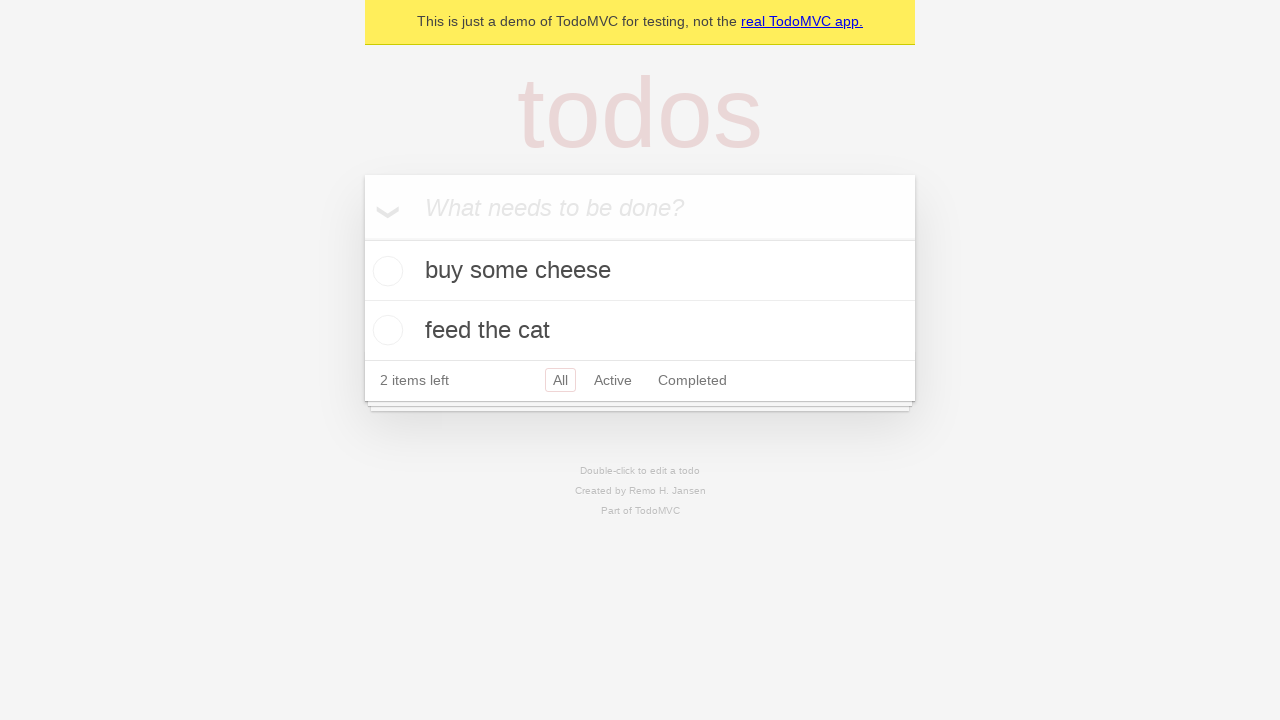

Filled todo input with 'book a doctors appointment' on internal:attr=[placeholder="What needs to be done?"i]
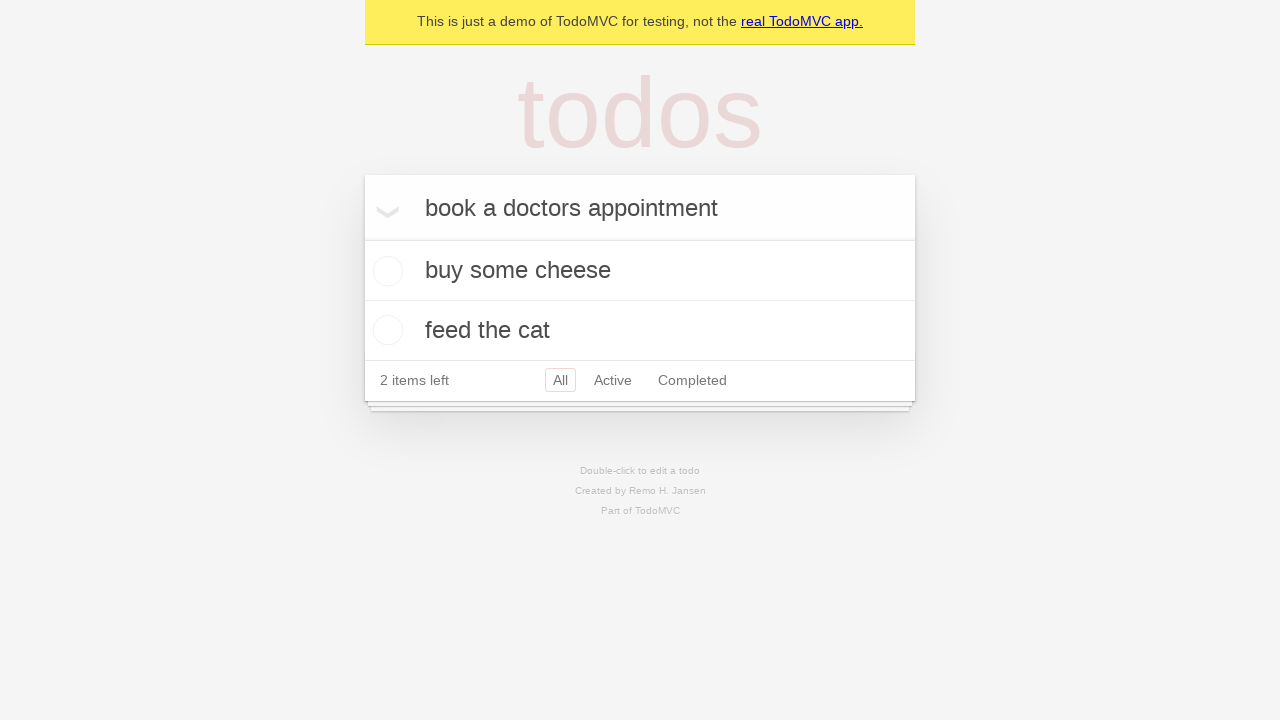

Created todo item 'book a doctors appointment' on internal:attr=[placeholder="What needs to be done?"i]
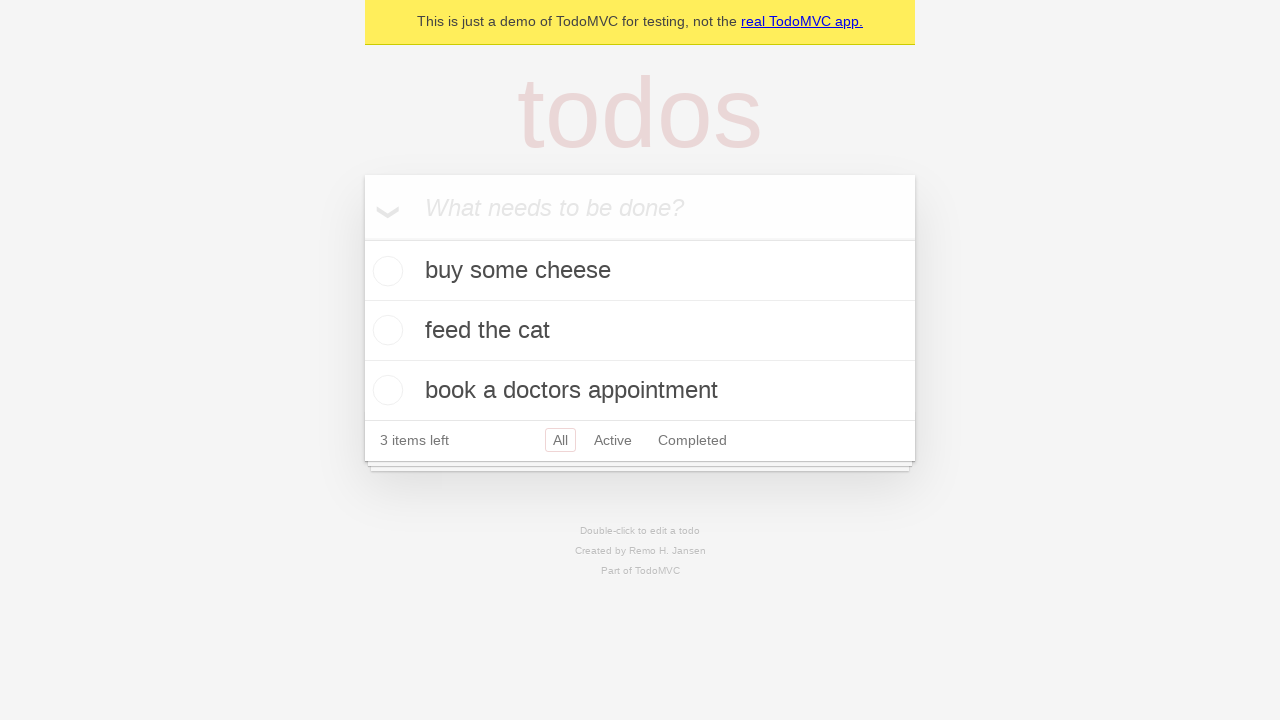

Located the second todo item
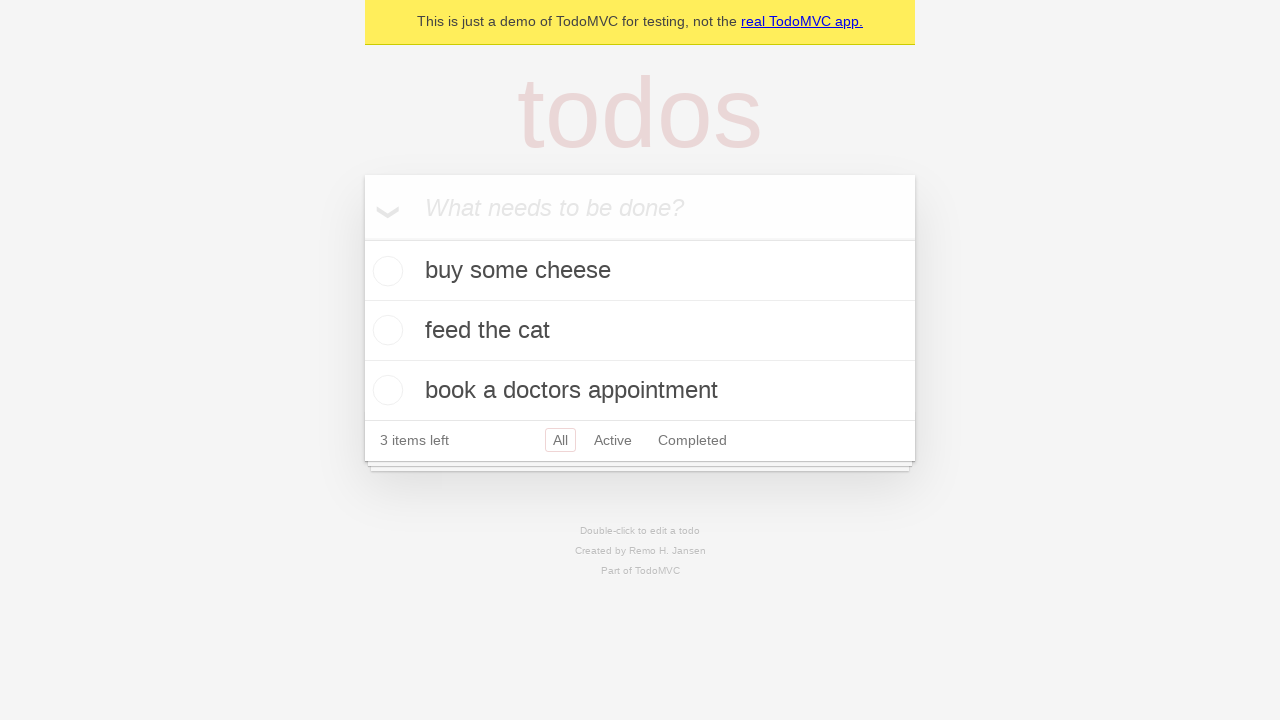

Double-clicked the second todo item to enter edit mode at (640, 331) on internal:testid=[data-testid="todo-item"s] >> nth=1
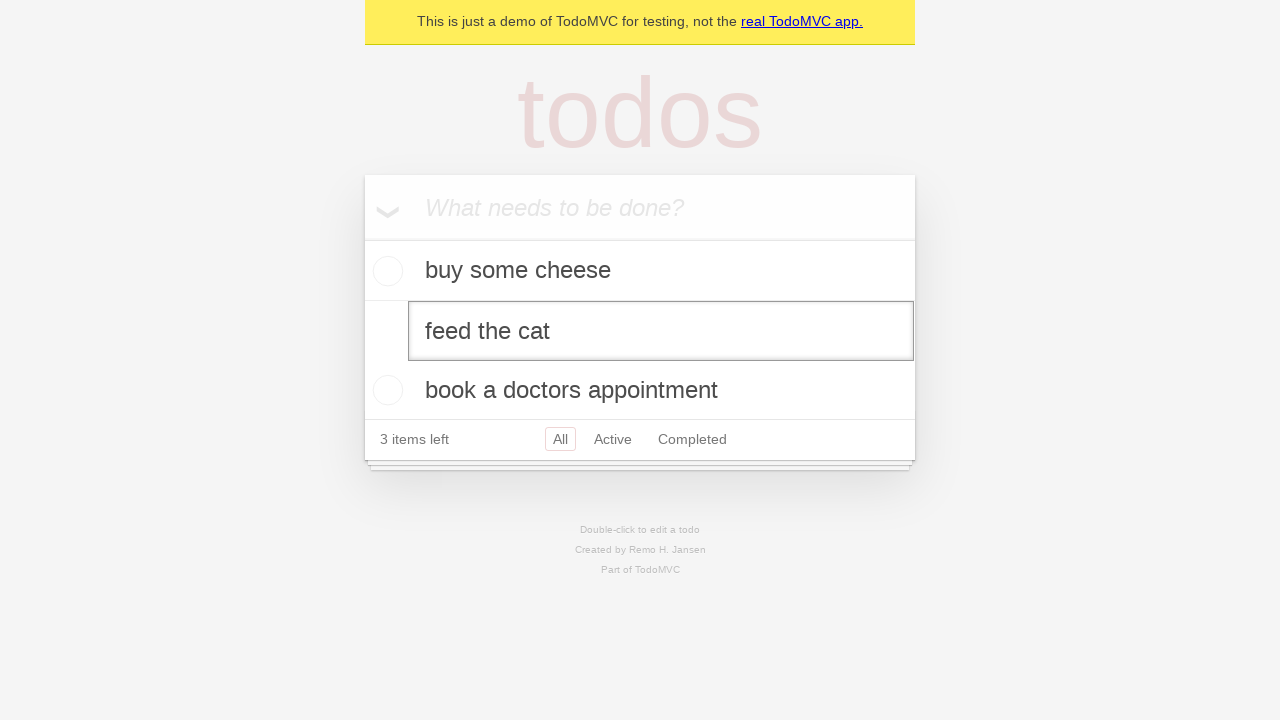

Waited for edit mode to activate
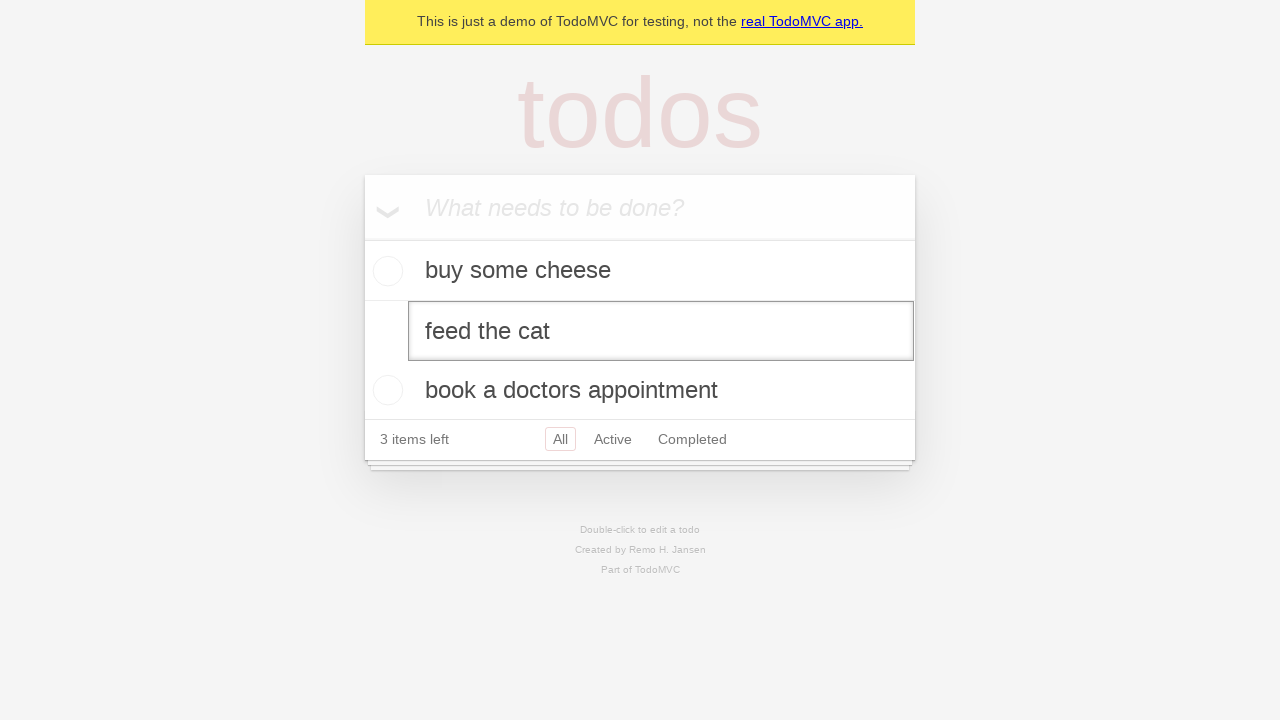

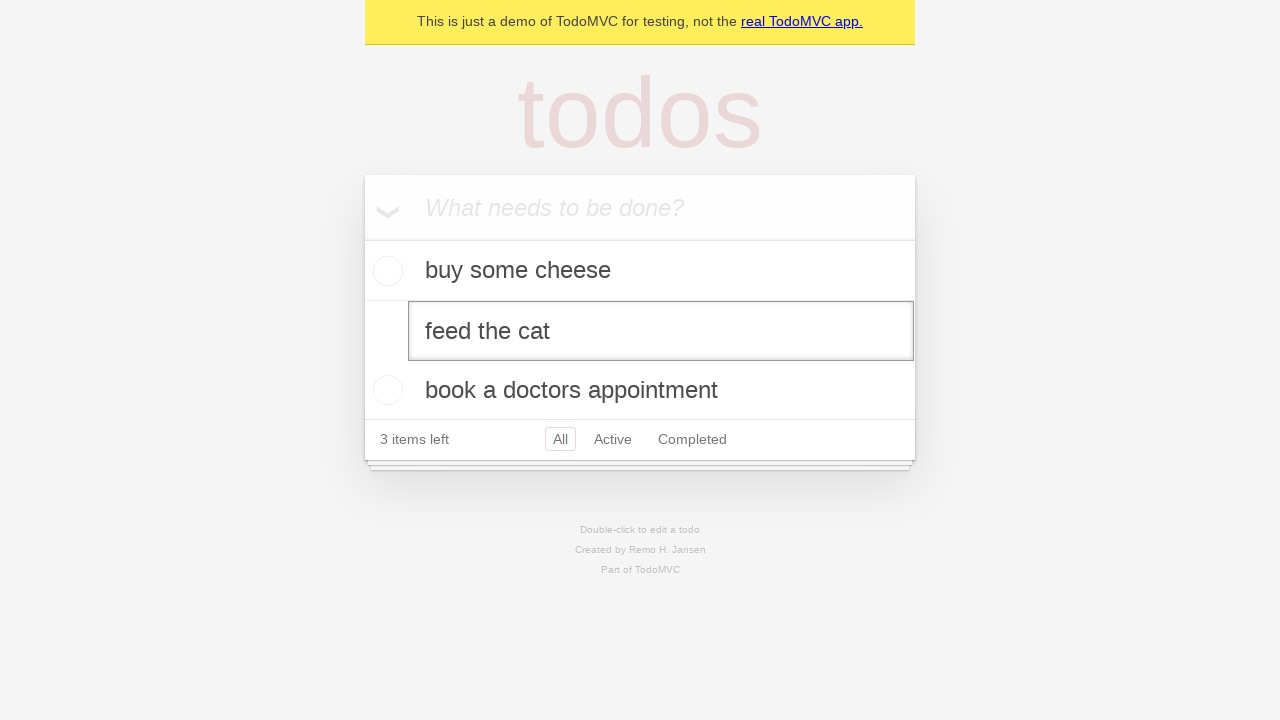